Tests the complete purchase flow: adds two products to cart, fills out place order form with name, country, city, credit card, and completes purchase.

Starting URL: https://www.demoblaze.com/

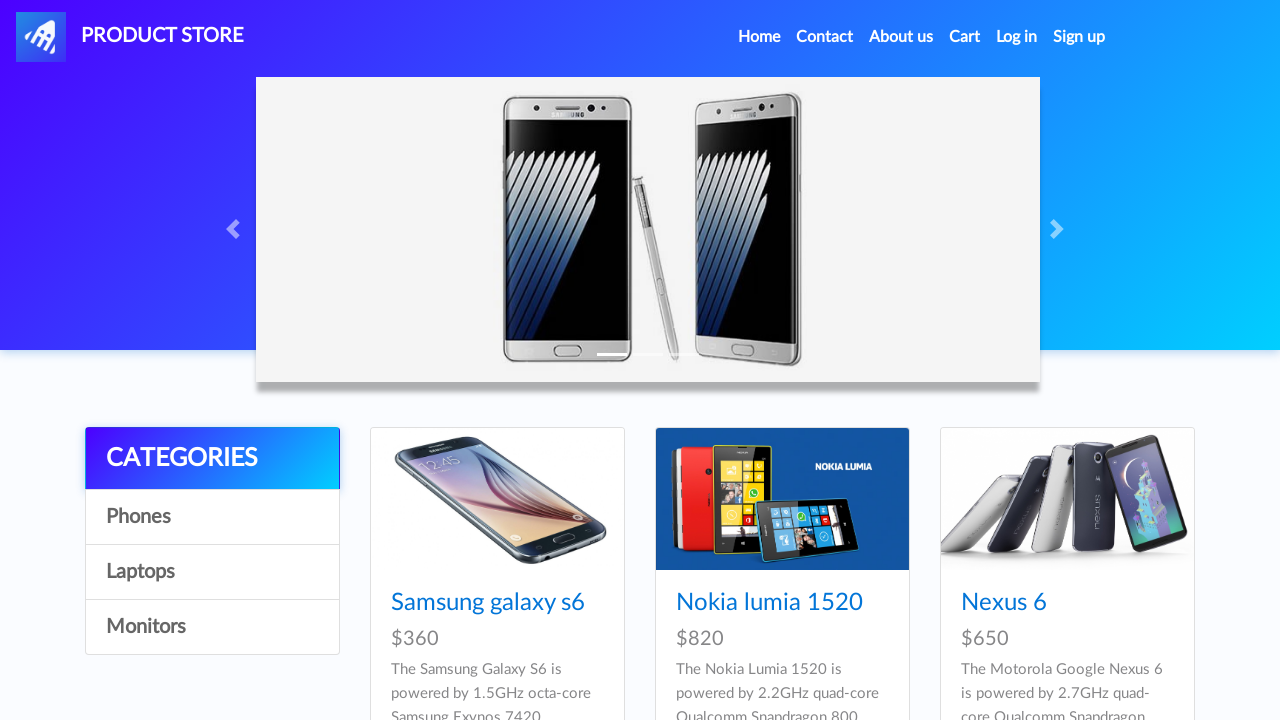

Clicked on Samsung galaxy s6 product at (488, 603) on .card-title a:has-text('Samsung galaxy s6')
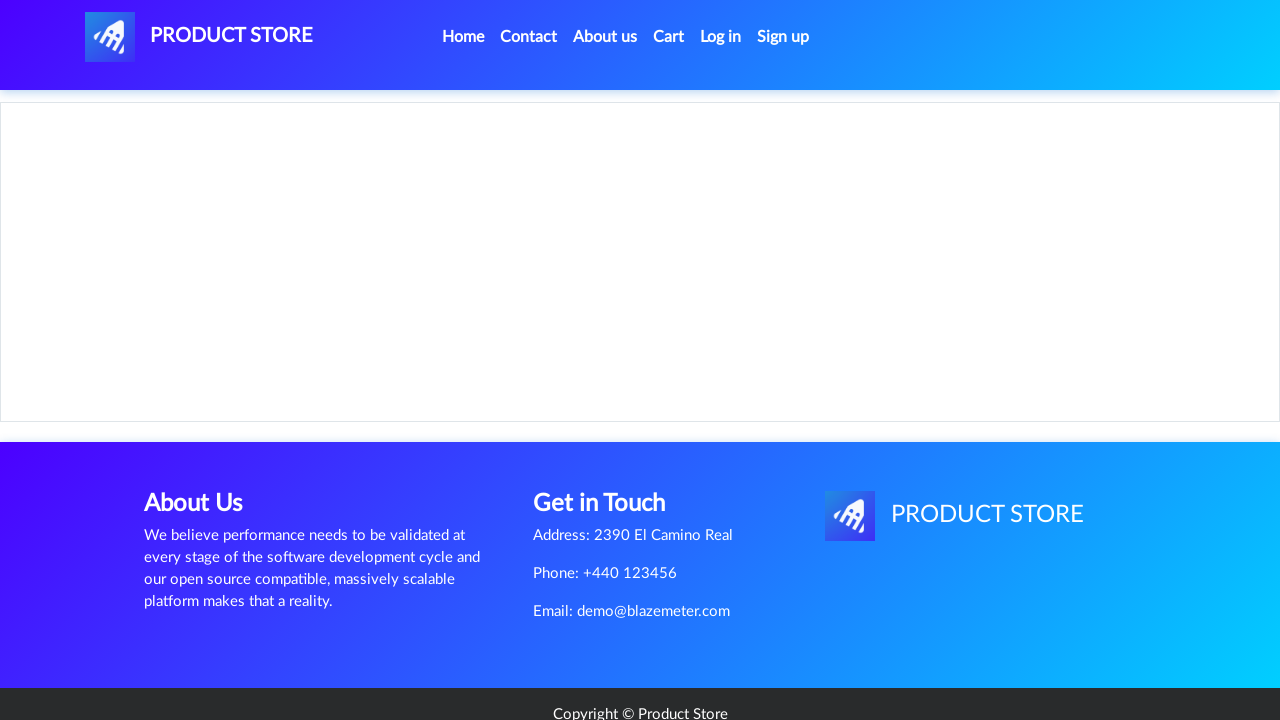

Add to cart button appeared
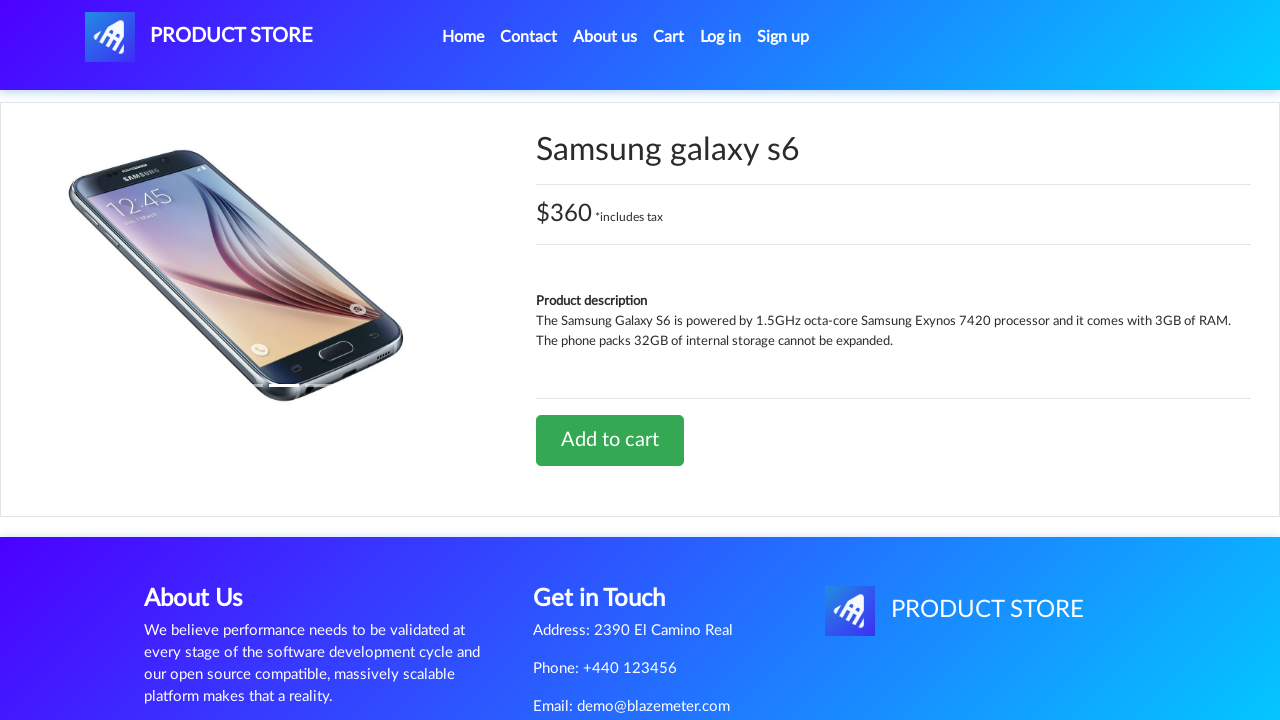

Clicked Add to cart button for Samsung galaxy s6 at (610, 440) on text=Add to cart
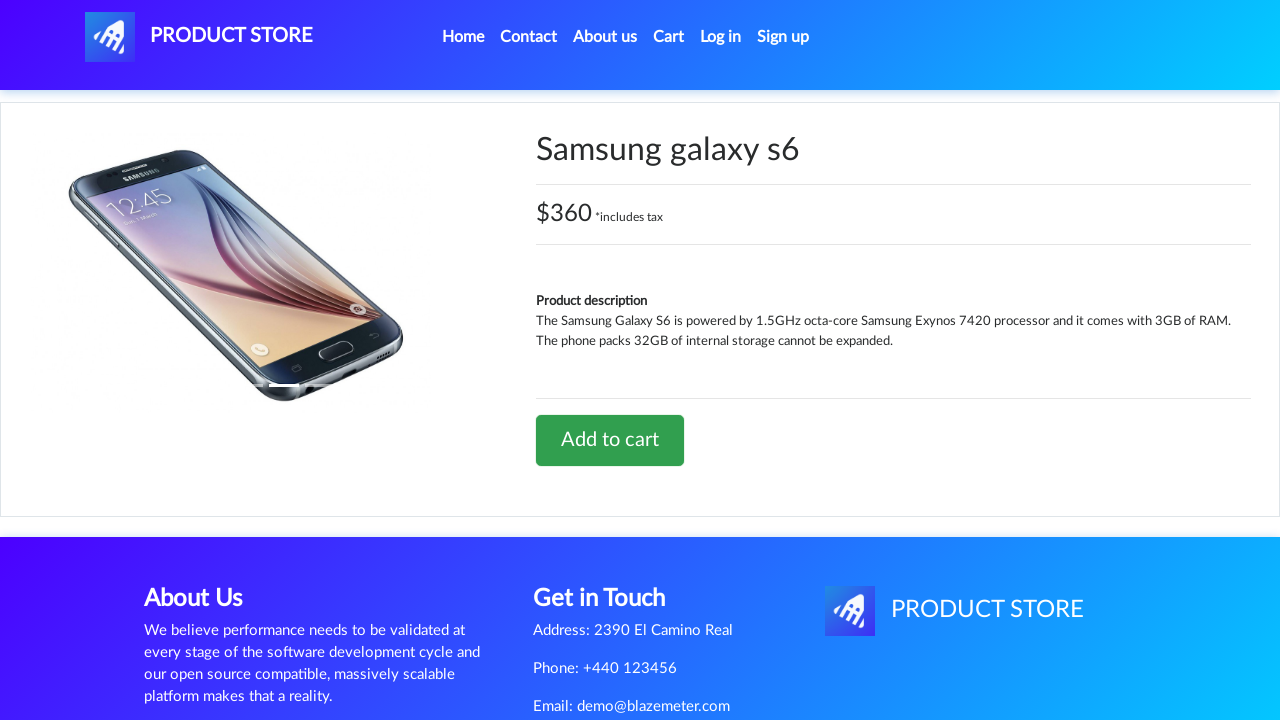

Waited 1 second for page to process
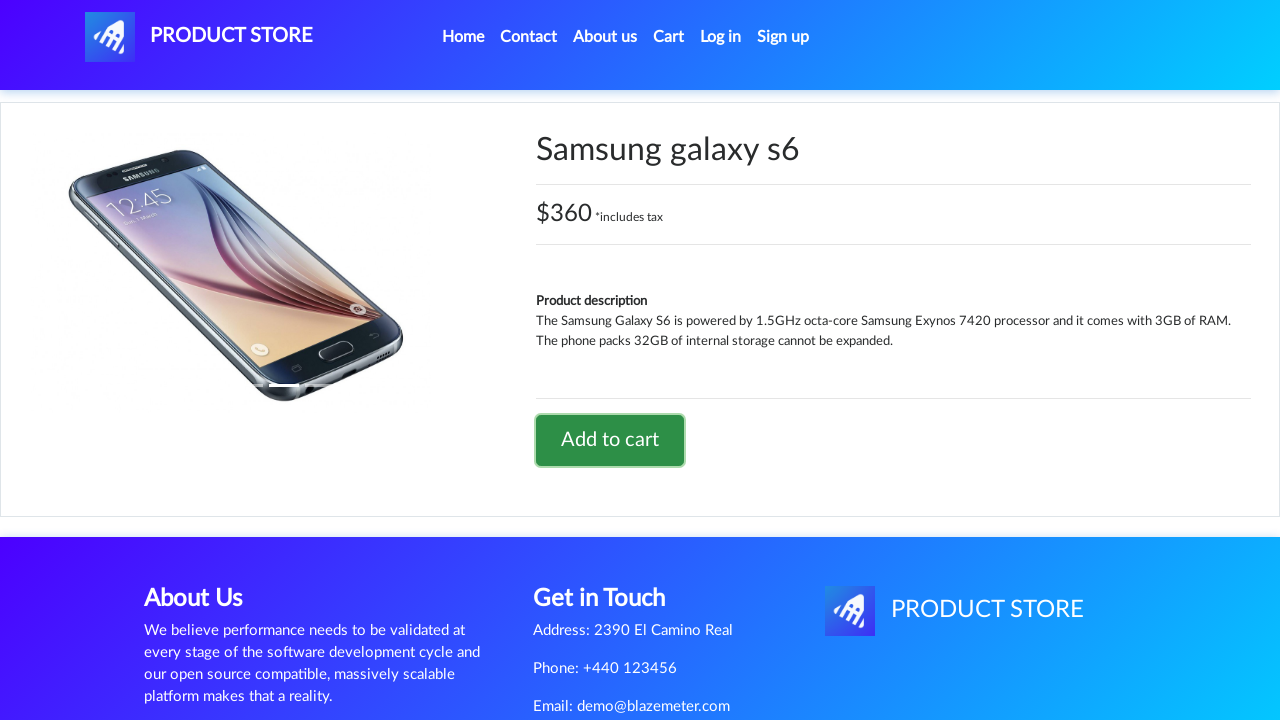

Clicked navbar brand to go back to home at (199, 37) on a.navbar-brand#nava
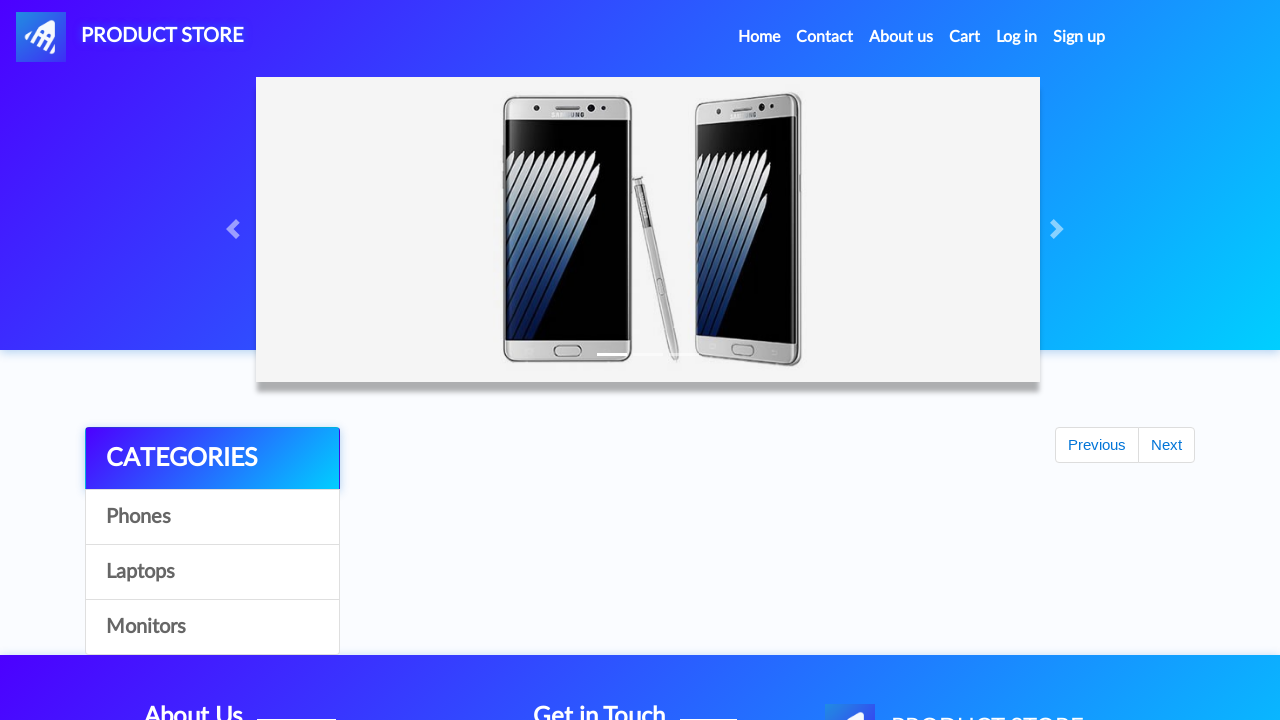

Clicked on Nokia lumia 1520 product at (769, 603) on .card-title a:has-text('Nokia lumia 1520')
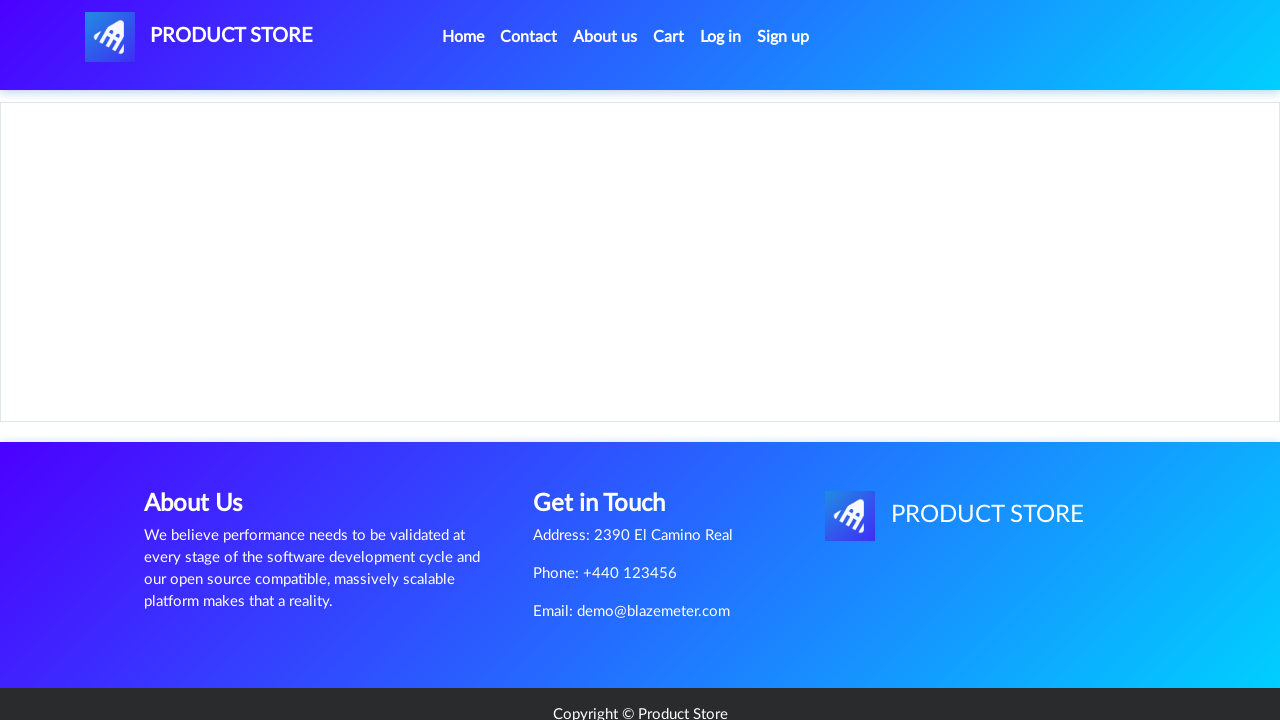

Add to cart button appeared
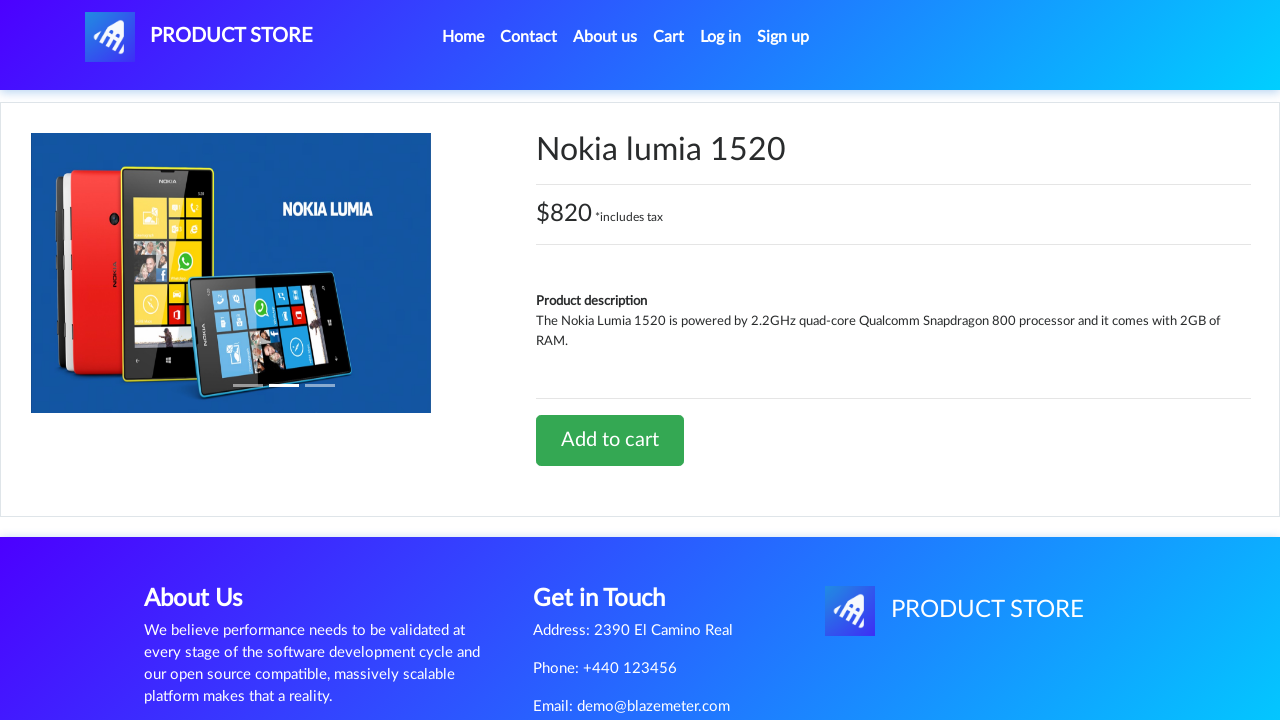

Clicked Add to cart button for Nokia lumia 1520 at (610, 440) on text=Add to cart
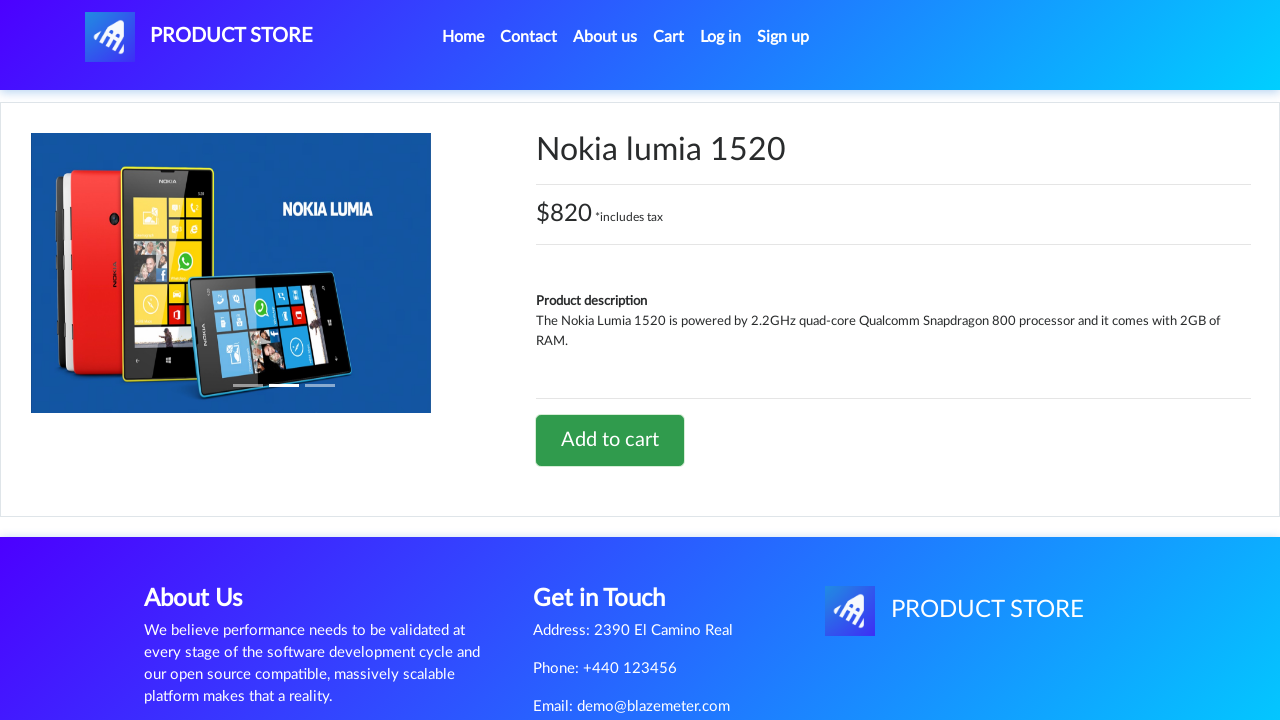

Waited 1 second for page to process
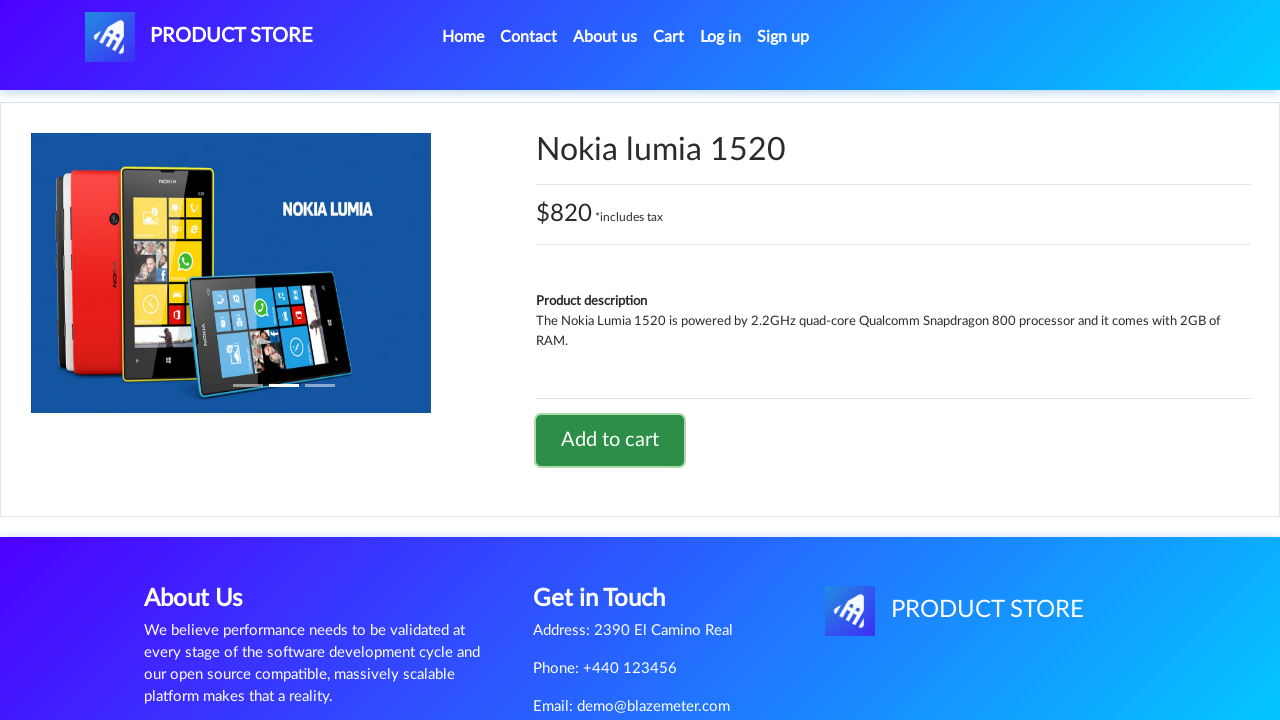

Clicked navbar brand to go back to home at (199, 37) on a.navbar-brand#nava
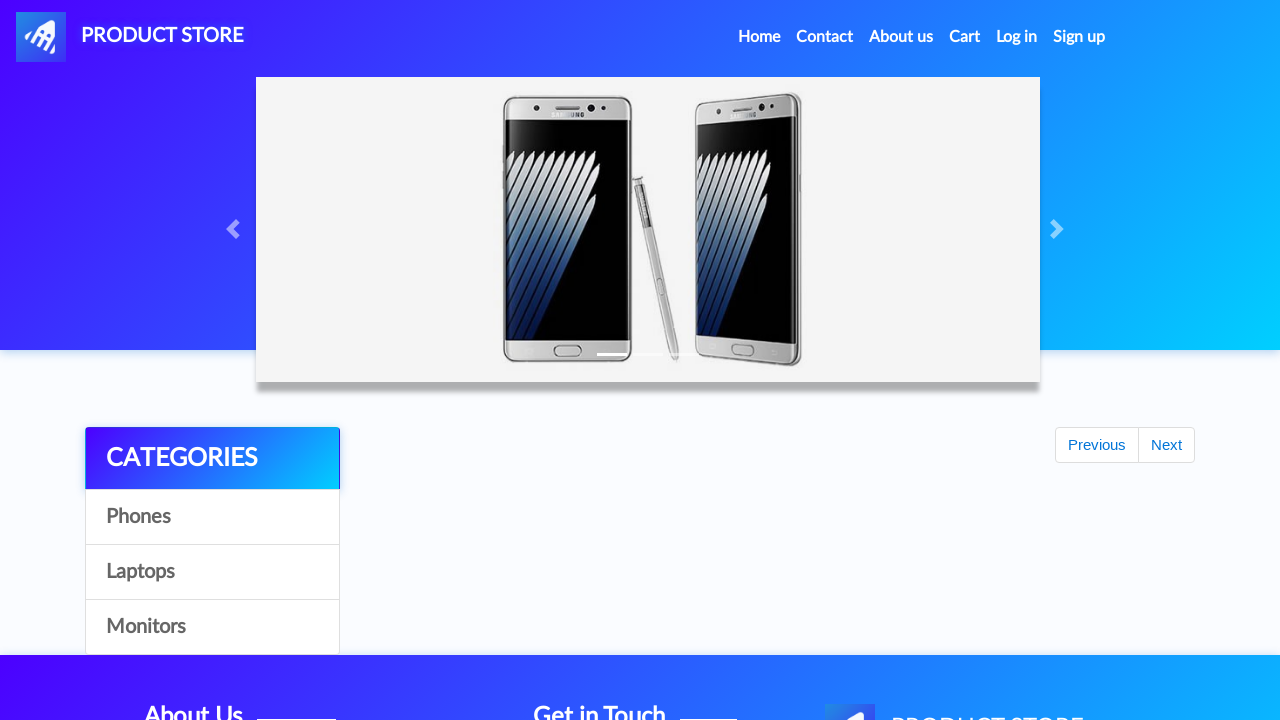

Clicked cart icon to view cart at (965, 37) on #cartur
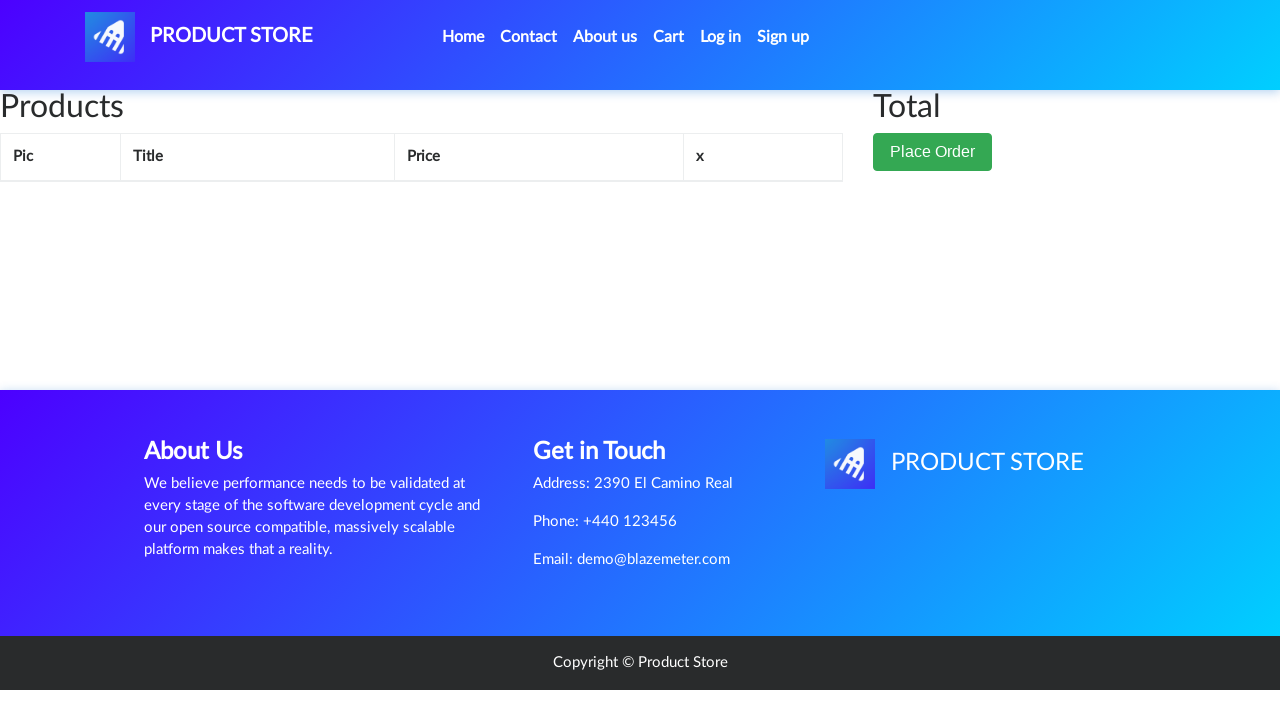

Waited 1 second for cart page to load
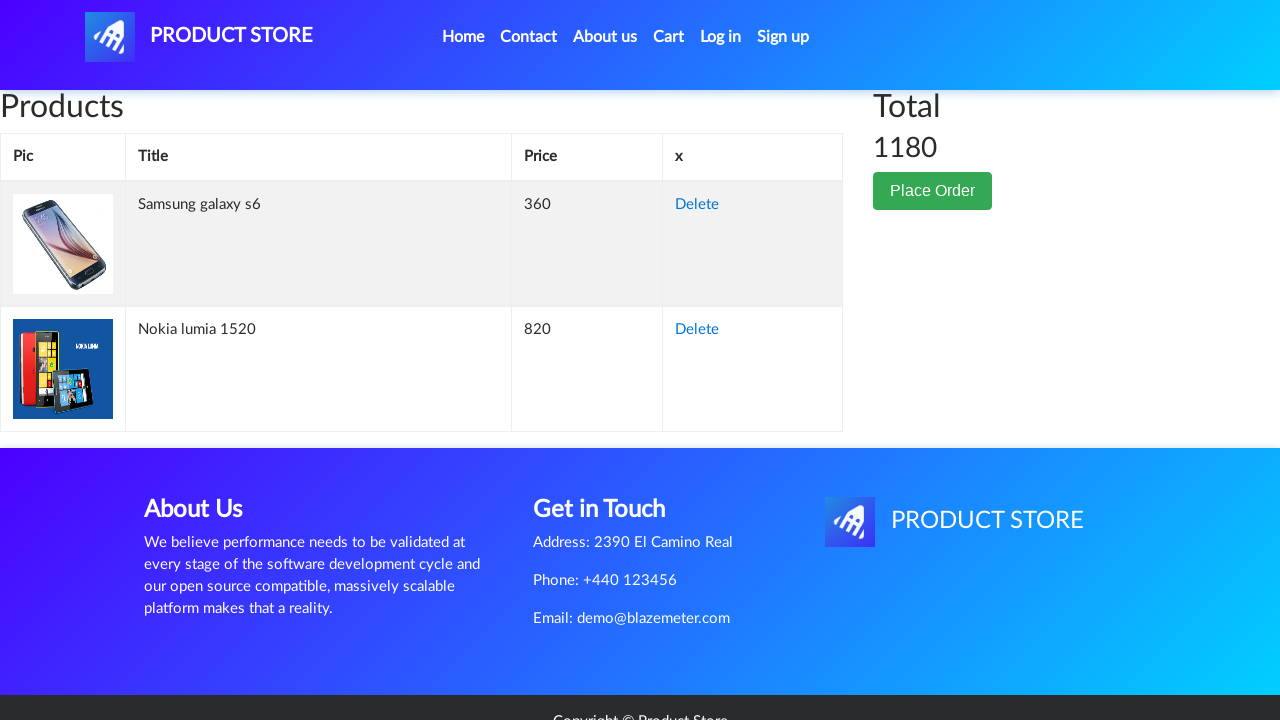

Clicked Place Order button at (933, 191) on button:has-text('Place Order')
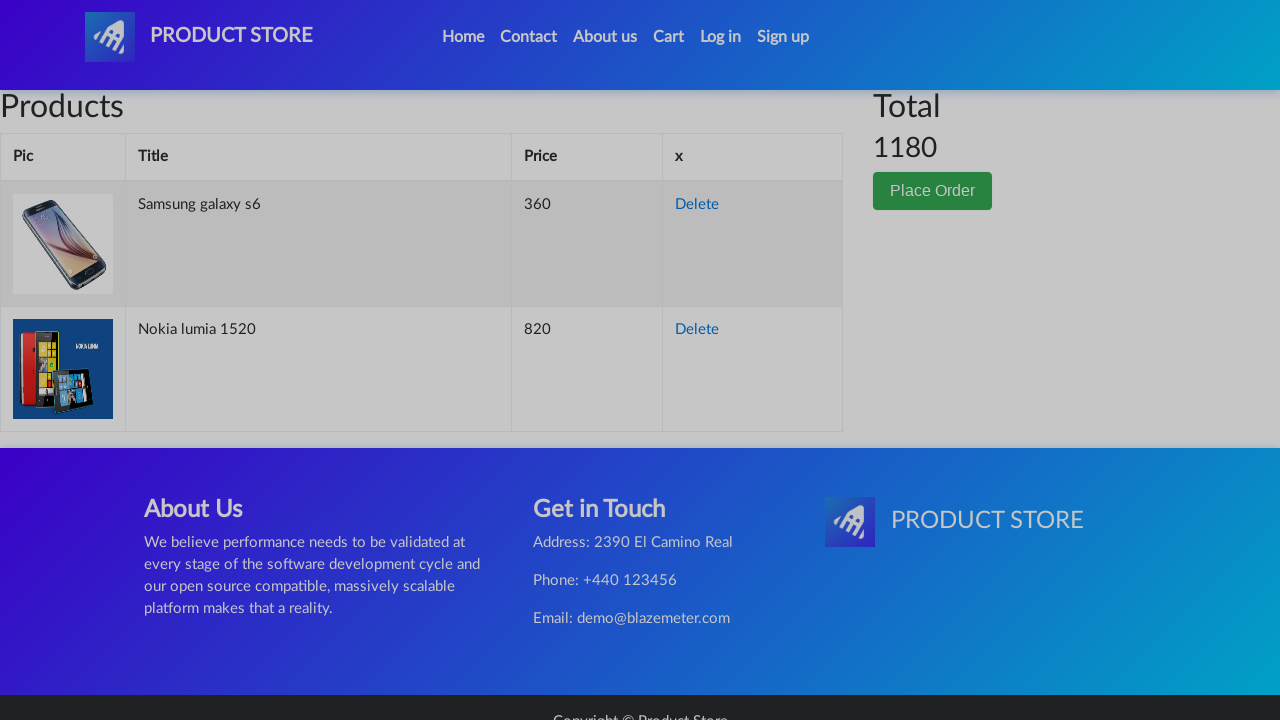

Filled name field with 'Michael' on #name
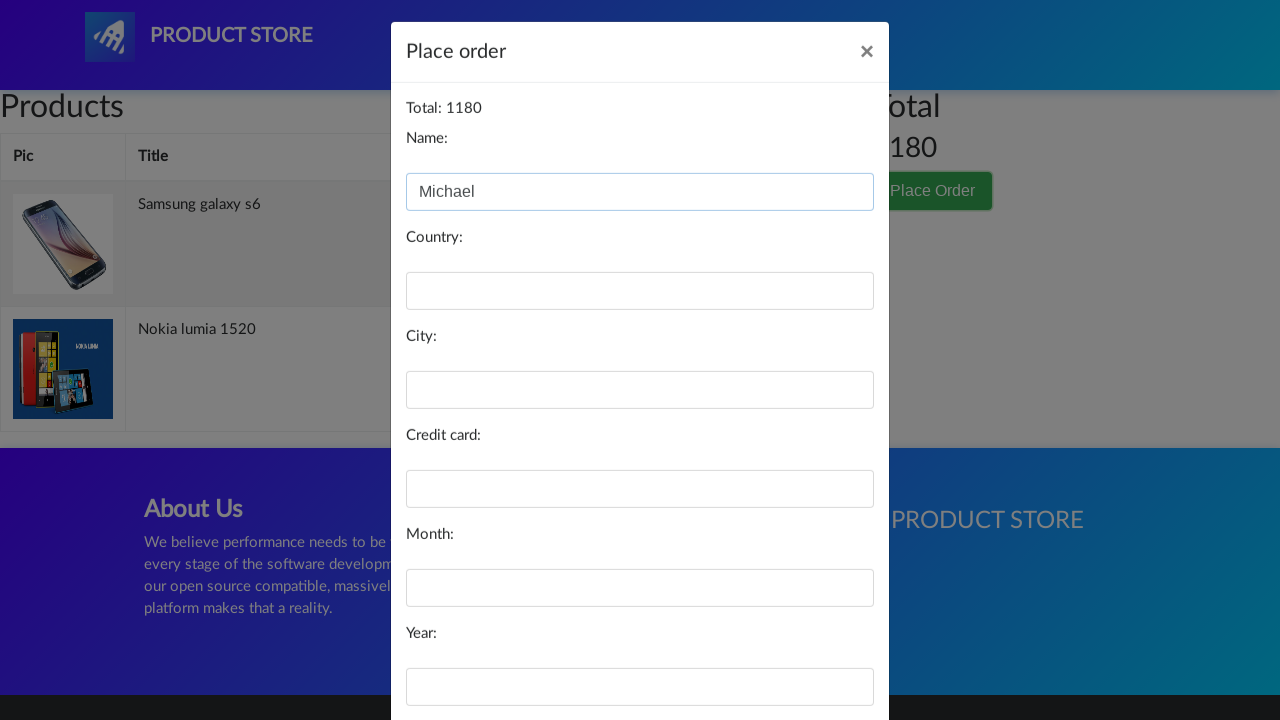

Filled country field with 'United States' on #country
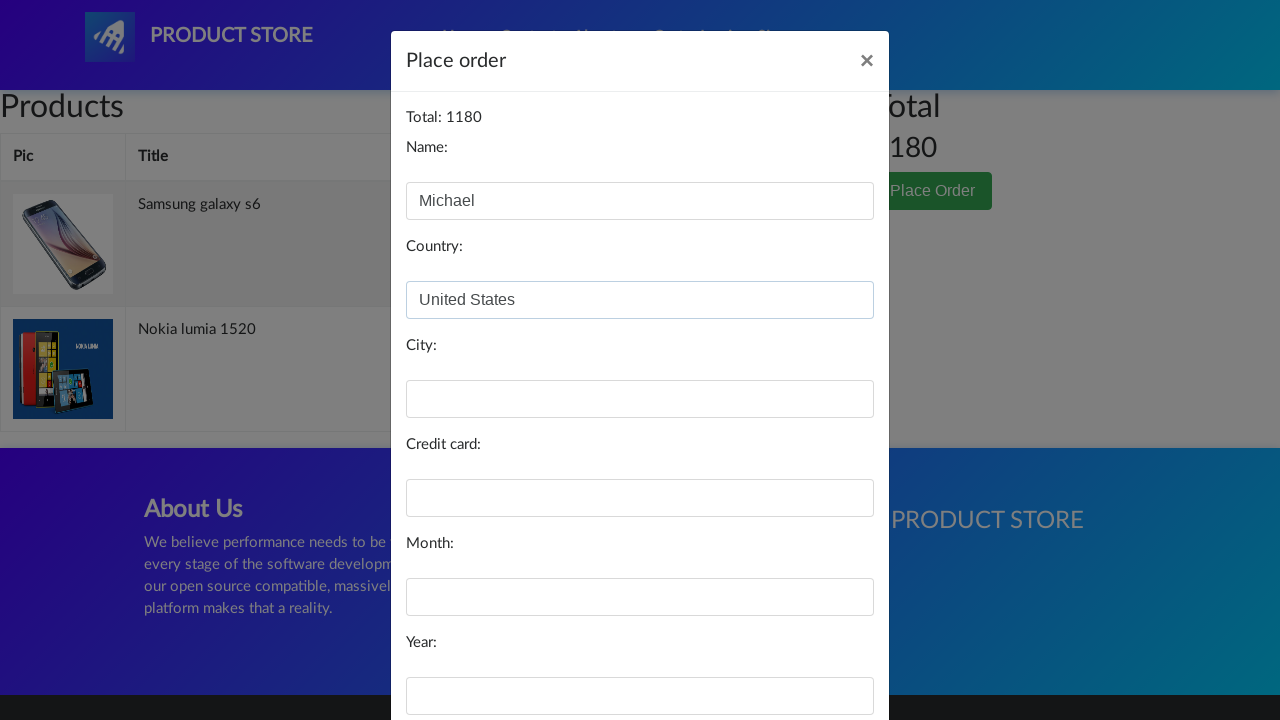

Filled city field with 'New York' on #city
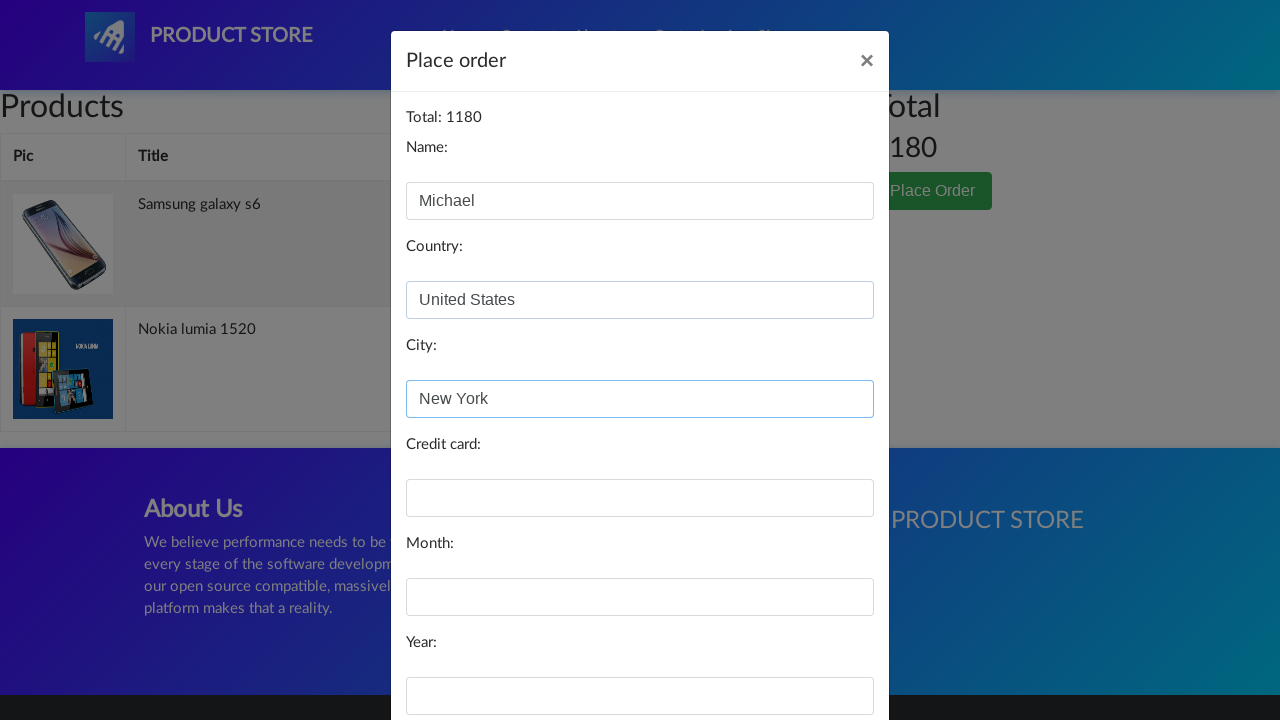

Filled credit card field with card number on #card
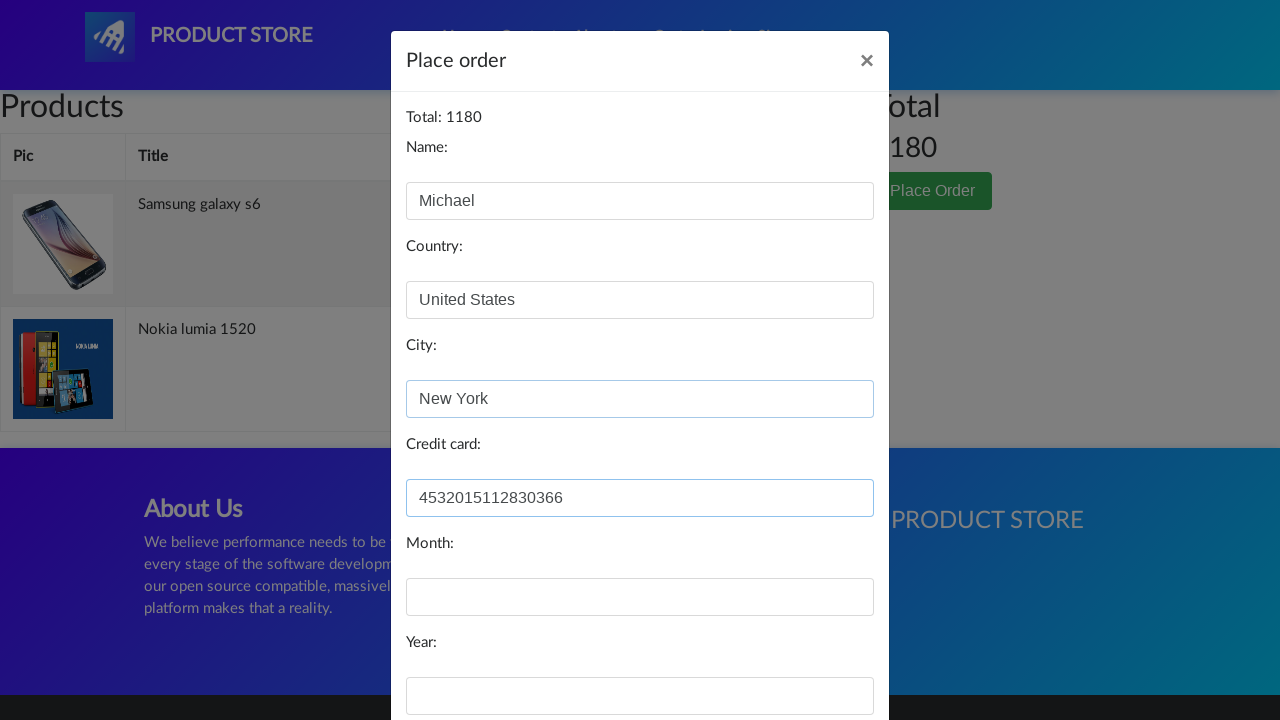

Filled month field with 'December' on #month
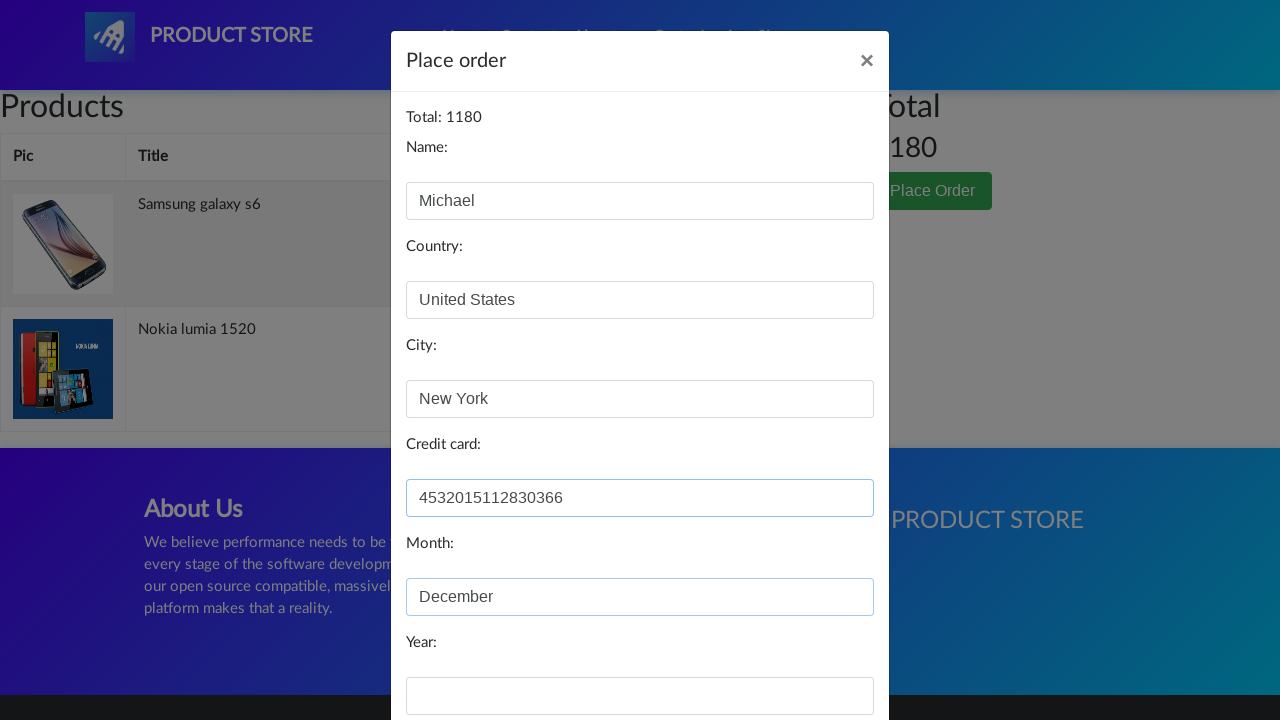

Filled year field with '2025' on #year
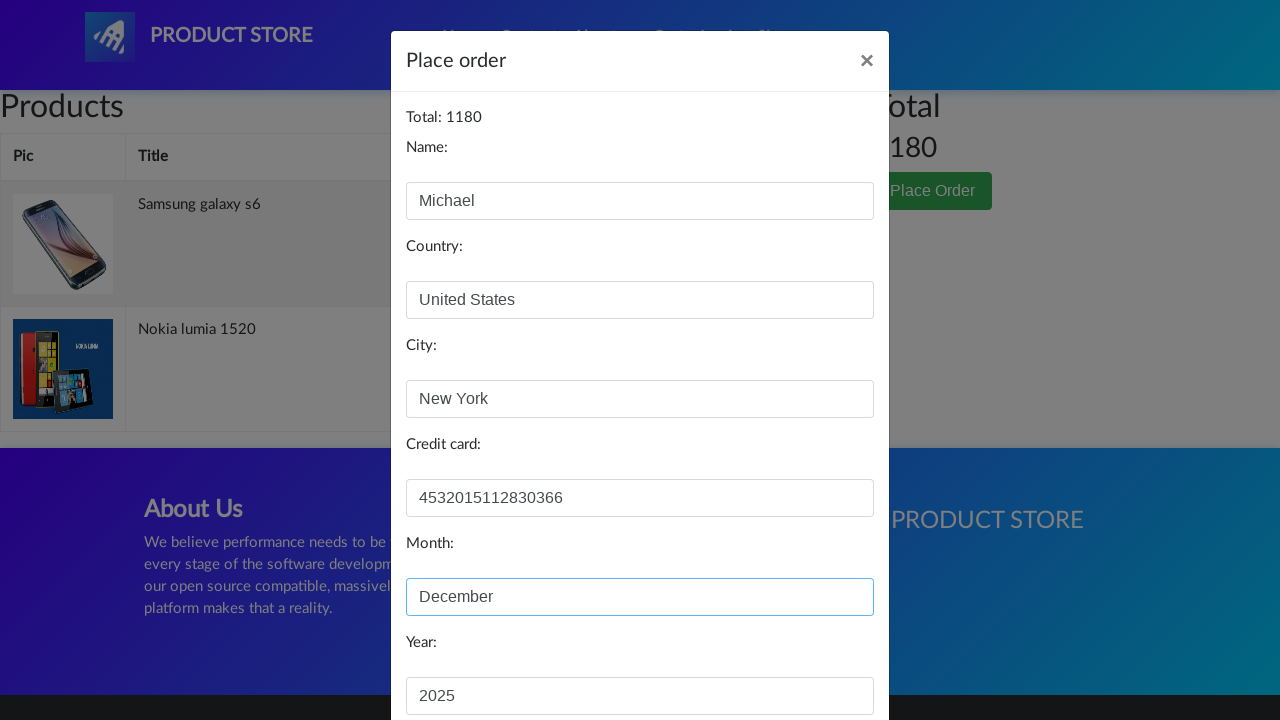

Waited 2 seconds before clicking purchase
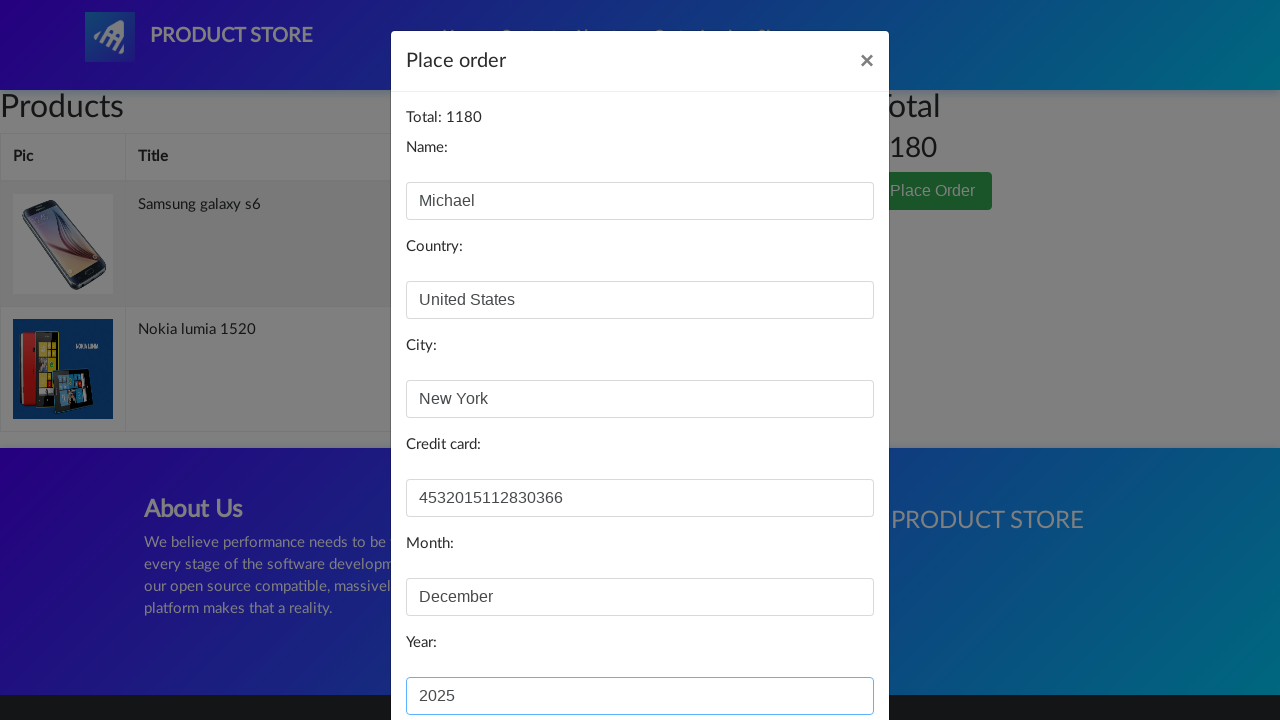

Clicked Purchase button to complete order at (823, 655) on button[onclick='purchaseOrder()']
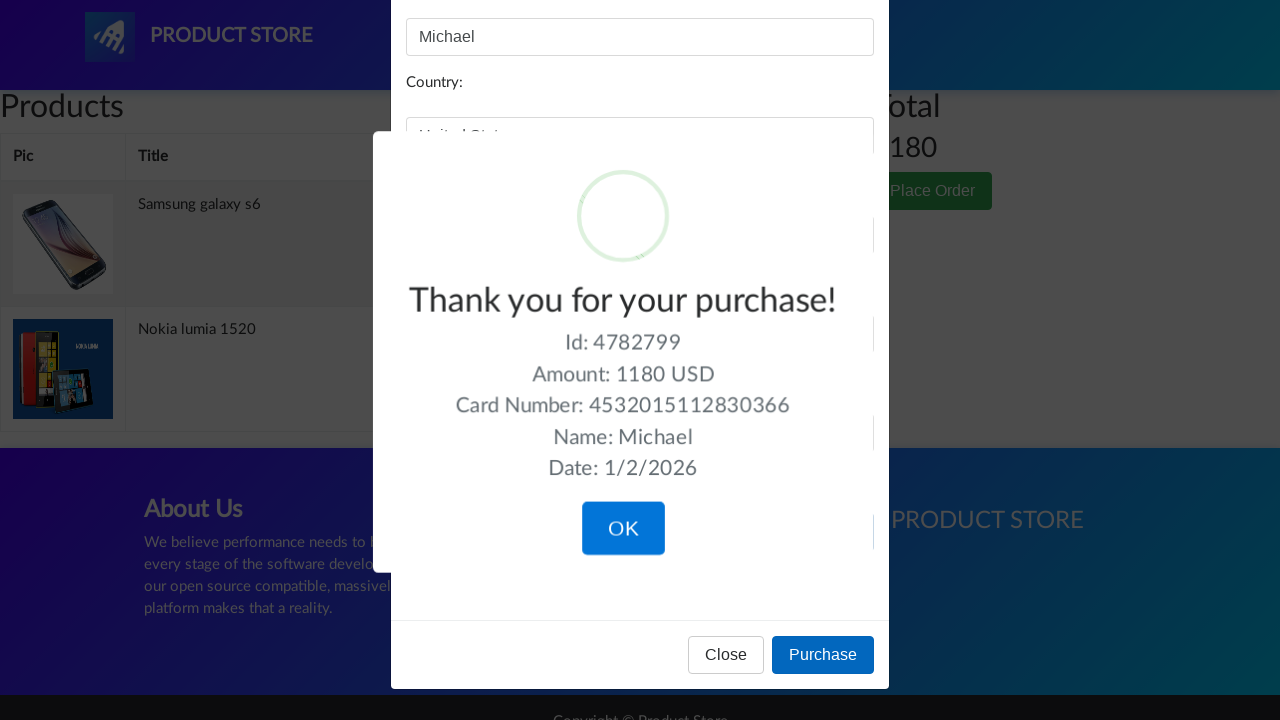

Waited 2 seconds for order processing
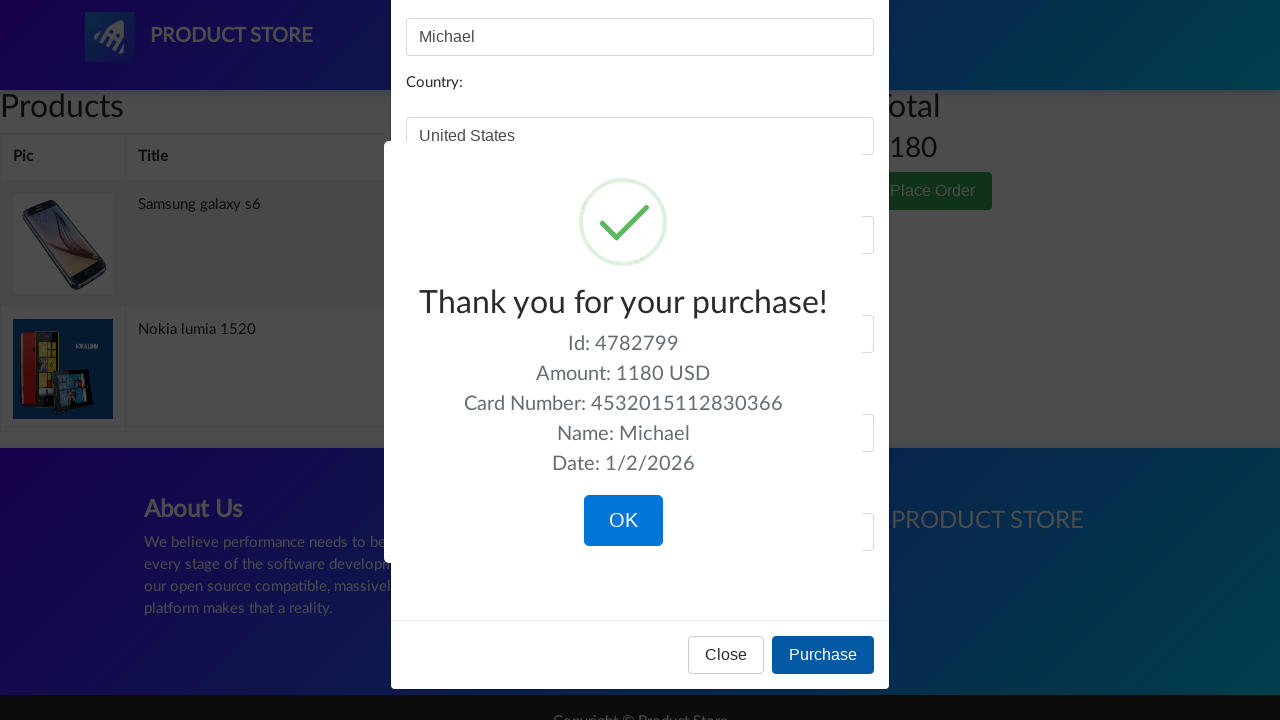

Verified purchase confirmation message appeared
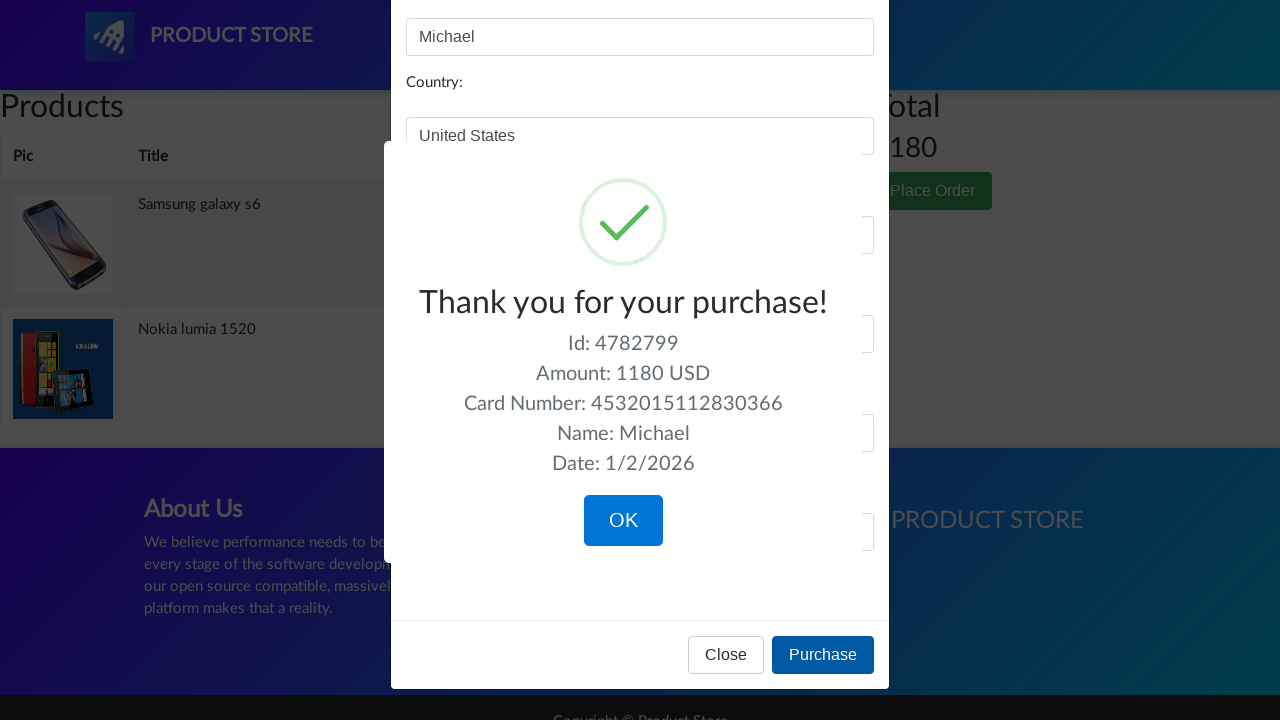

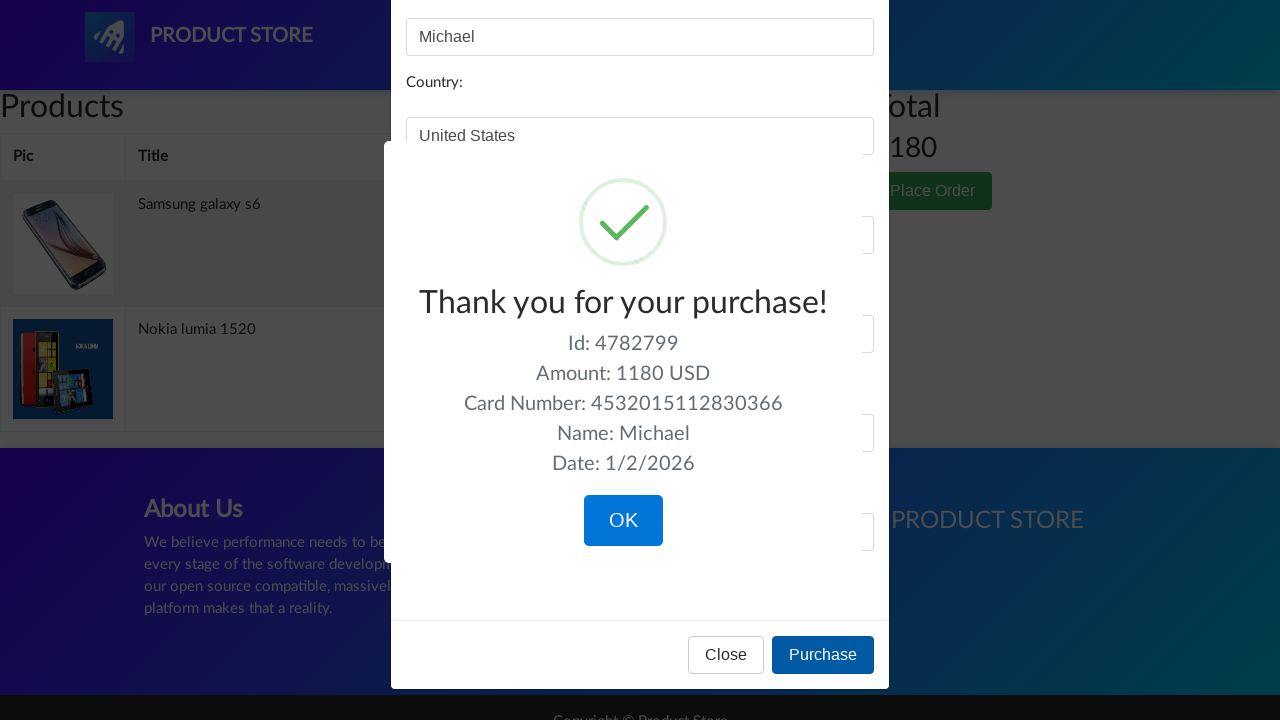